Clicks on the Results menu item in the header navigation and waits for content to load

Starting URL: https://purplewave.com

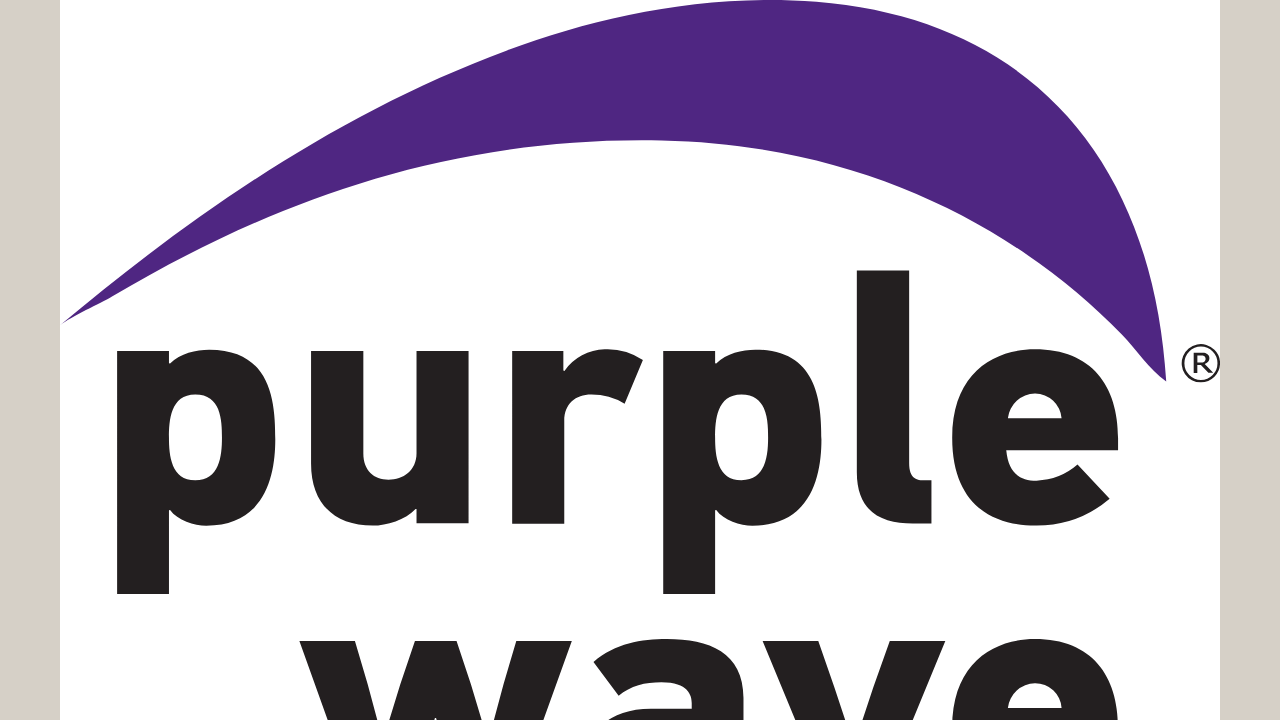

Navigated to https://purplewave.com
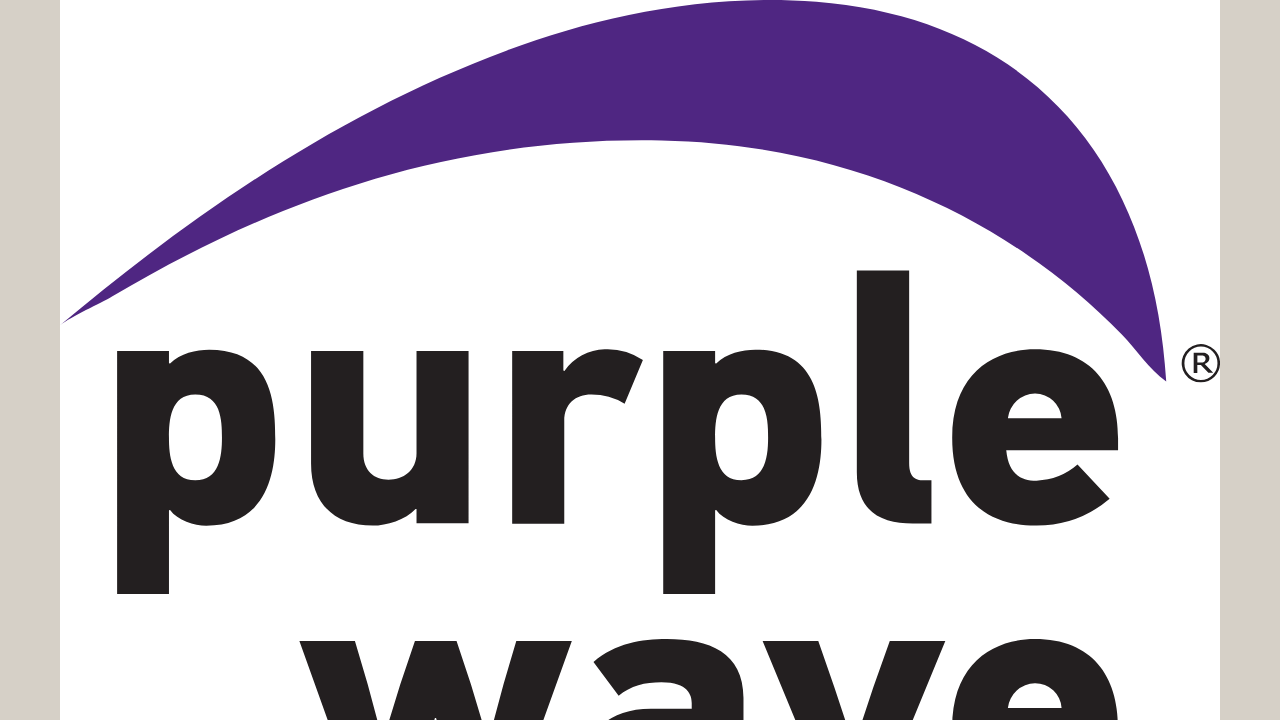

Clicked on Results menu item in header navigation at (87, 360) on text=Results
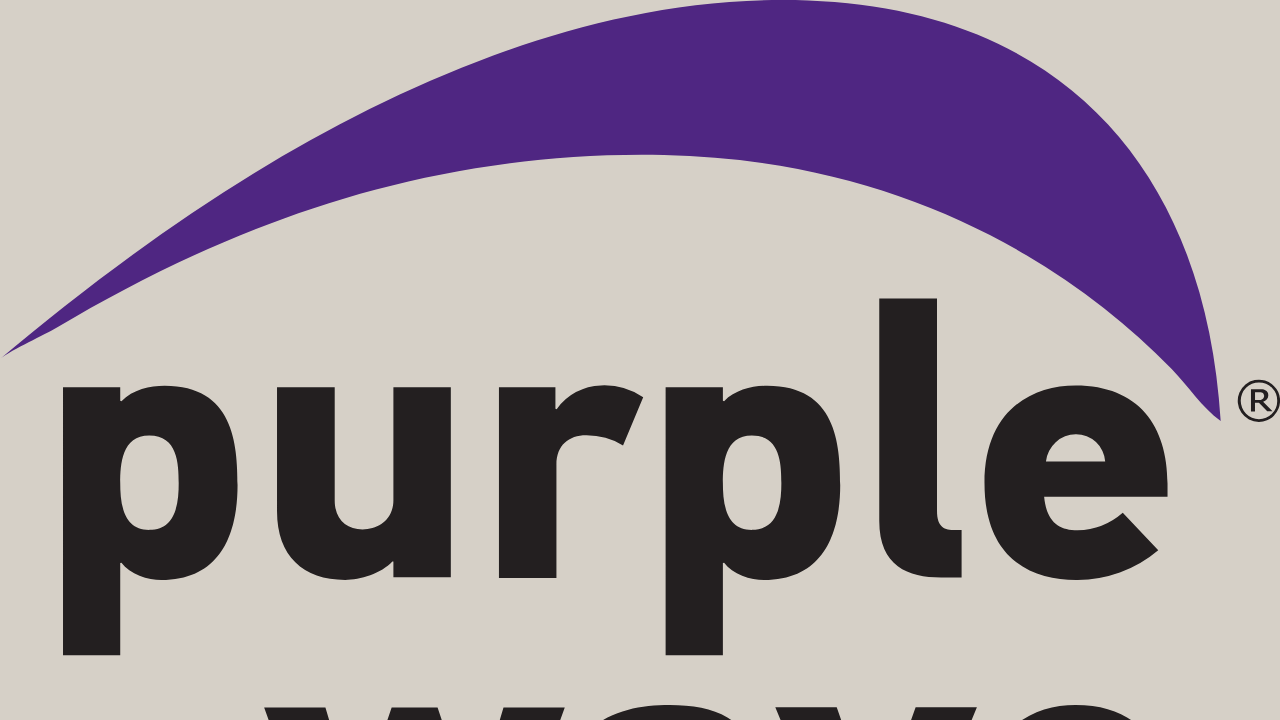

Waited for Results page content to load
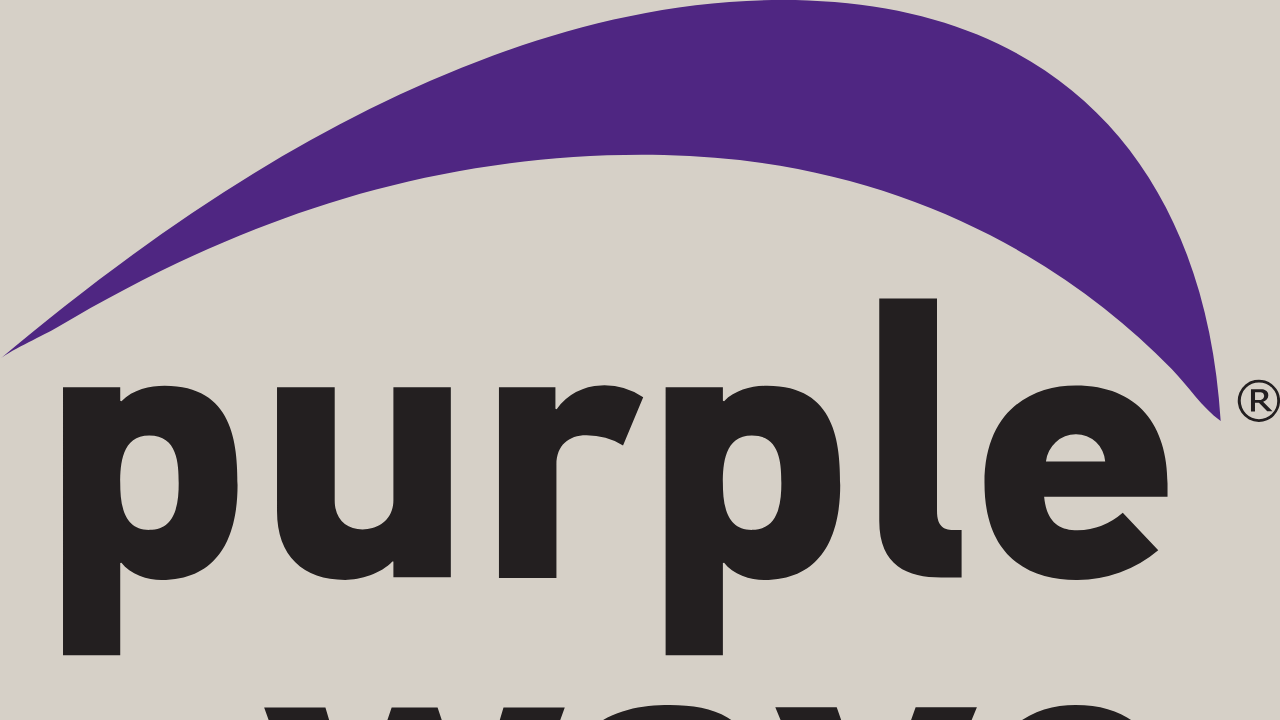

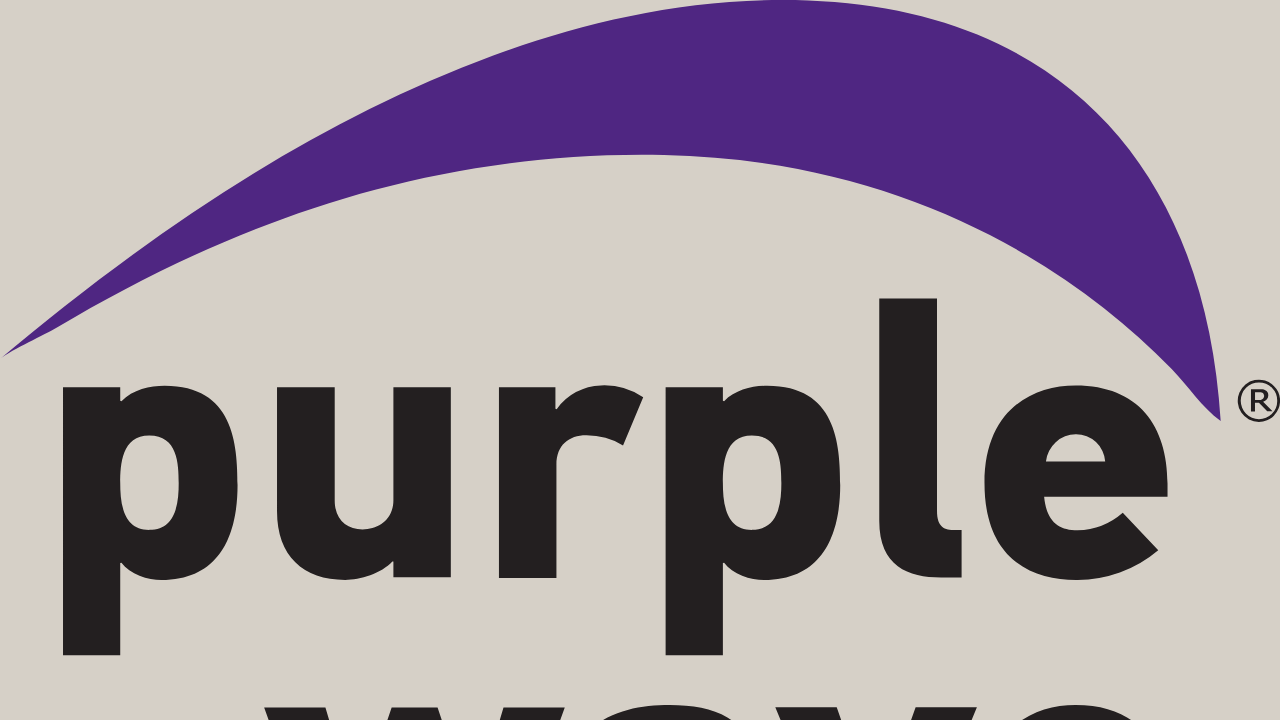